Navigates to the Argentine INDEC statistics page for real GDP data and clicks the download link to initiate a file download.

Starting URL: https://www.indec.gob.ar/indec/web/Nivel4-Tema-3-9-47

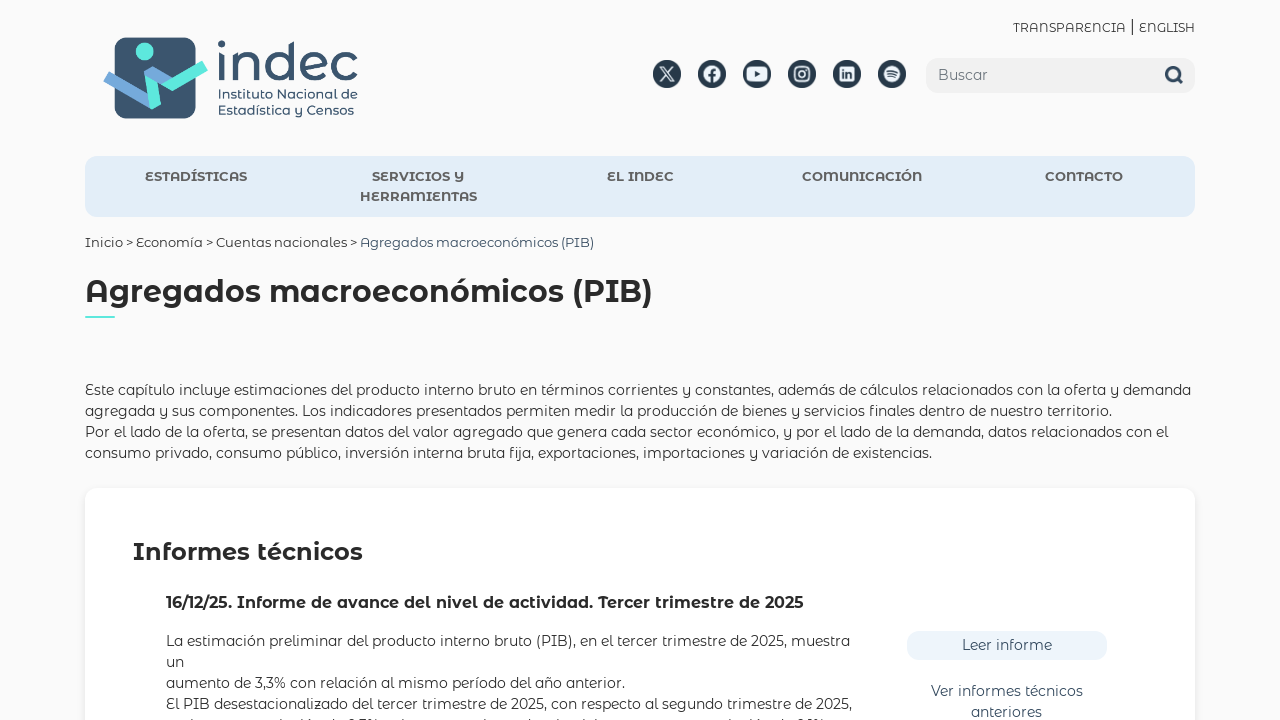

Navigated to Argentine INDEC statistics page for real GDP data
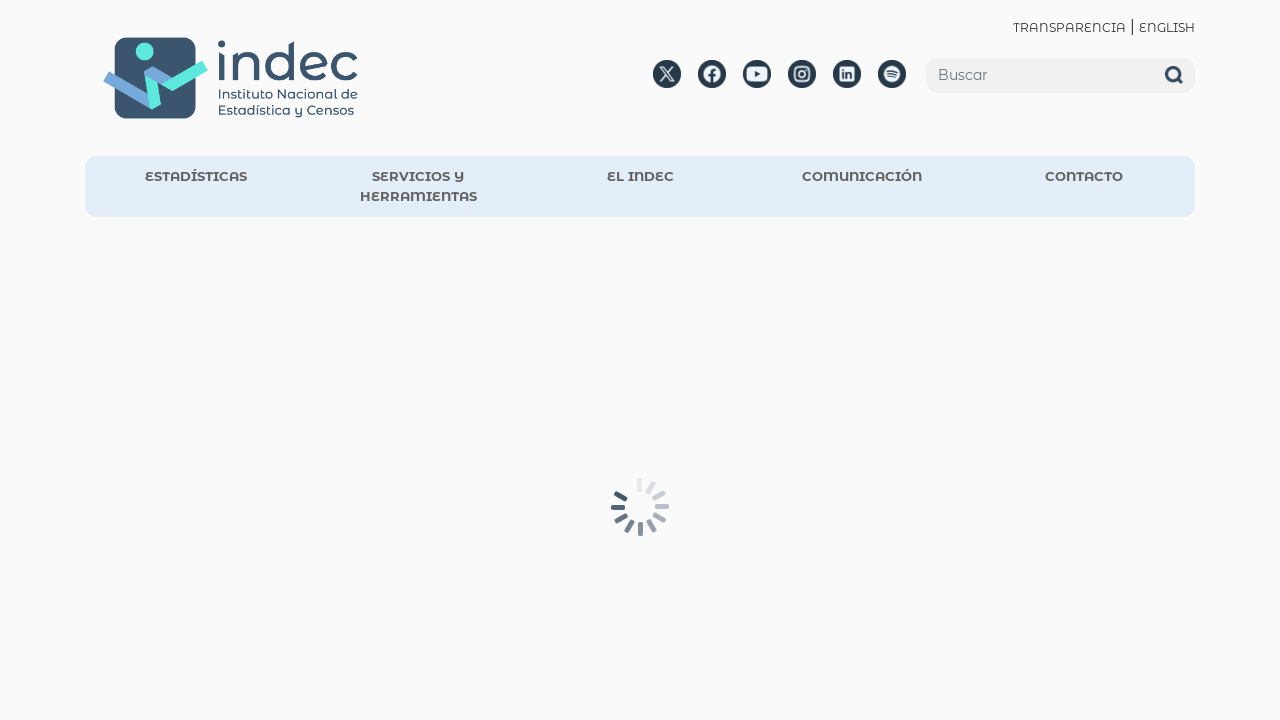

Download link appeared on the page
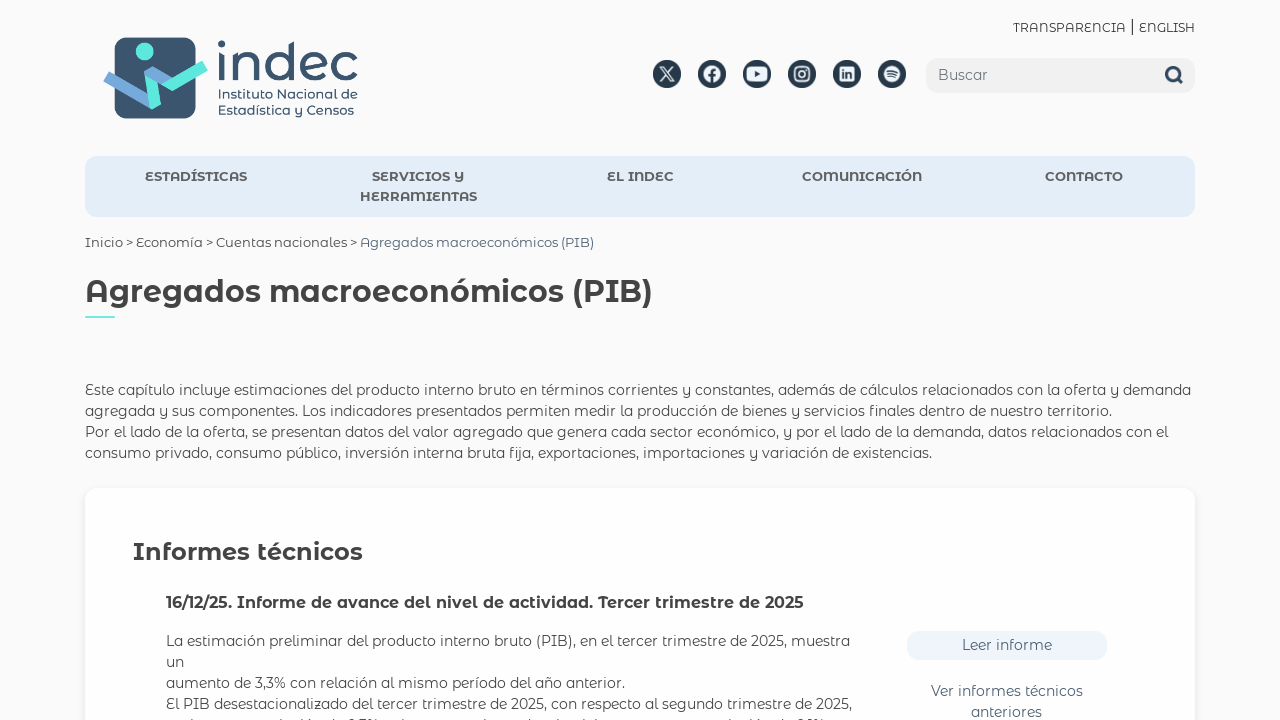

Clicked the download link to initiate file download at (705, 361) on xpath=//*[@id="1"]/div[2]/div[1]/div[2]/div/div/a
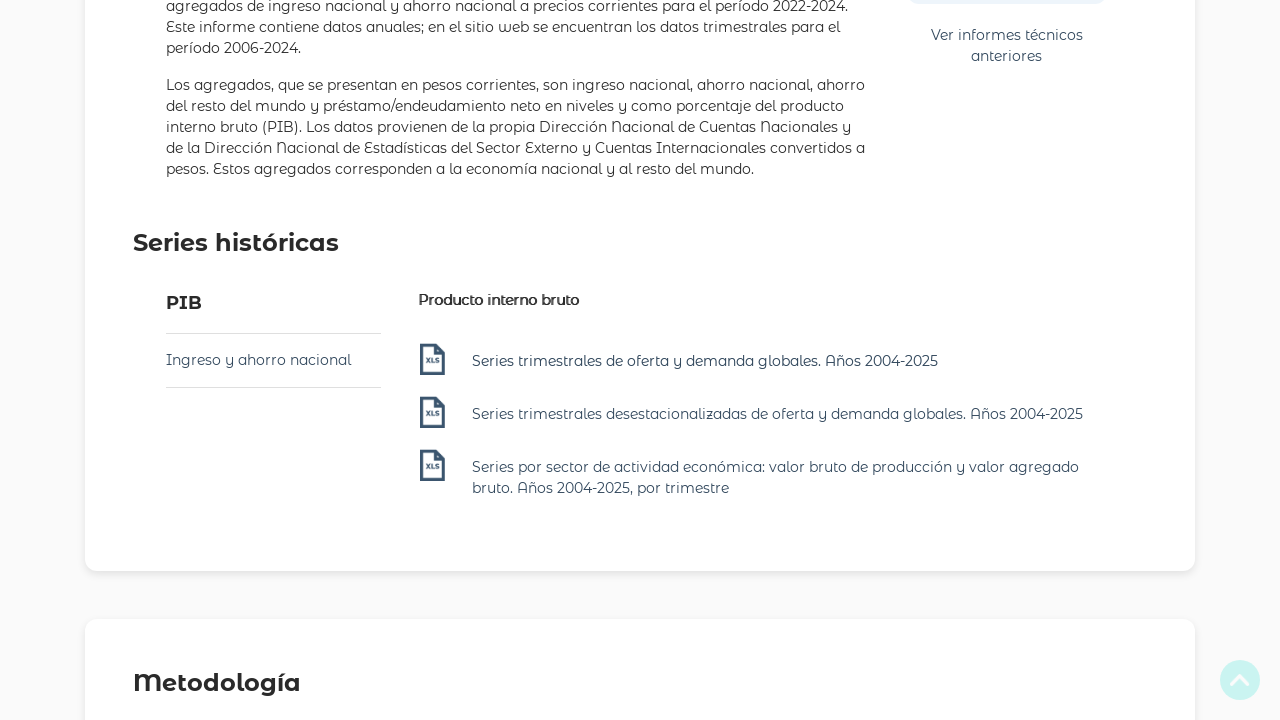

Waited 2 seconds for download to start
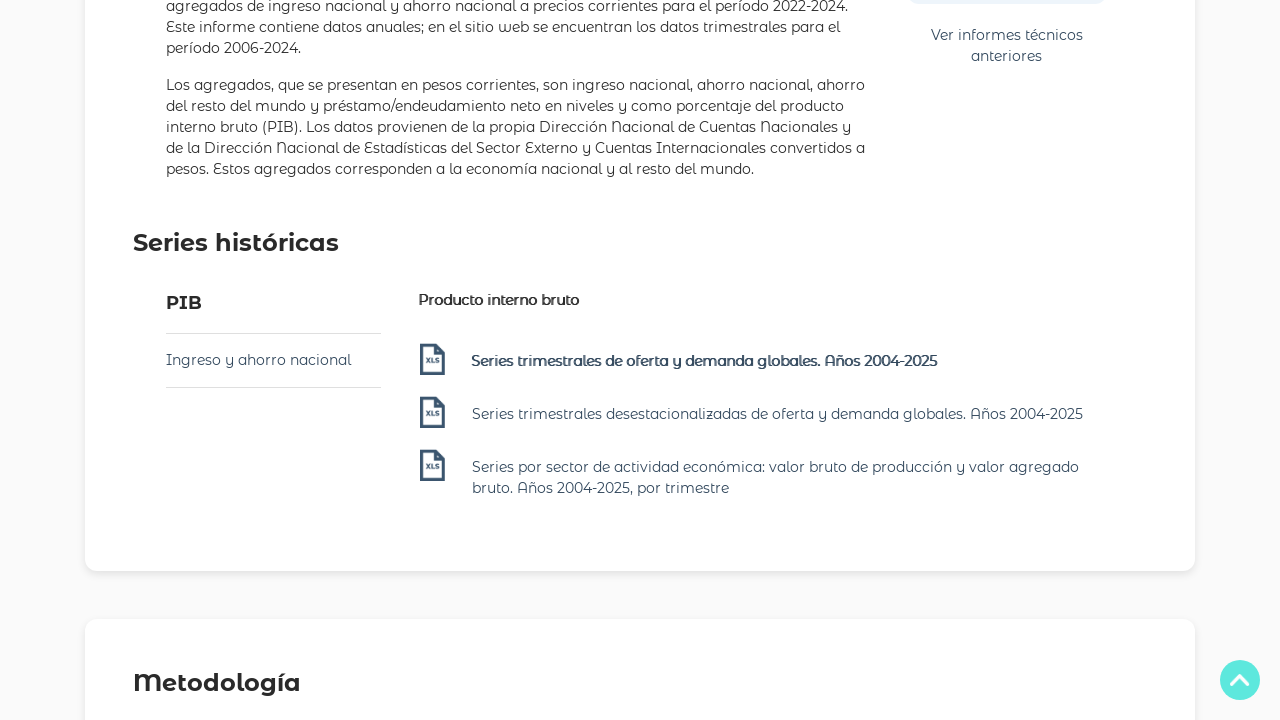

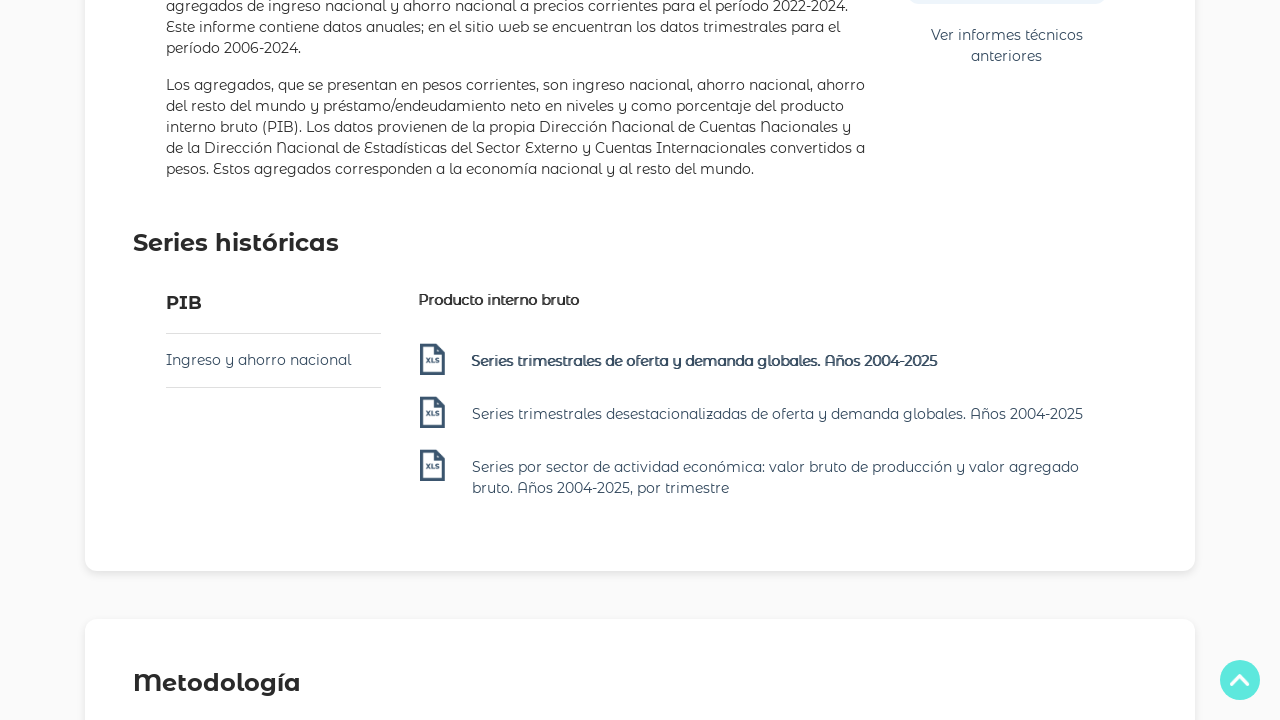